Tests basic navigation on DemoBlaze e-commerce site by clicking on the Laptops category link

Starting URL: https://www.demoblaze.com/index.html

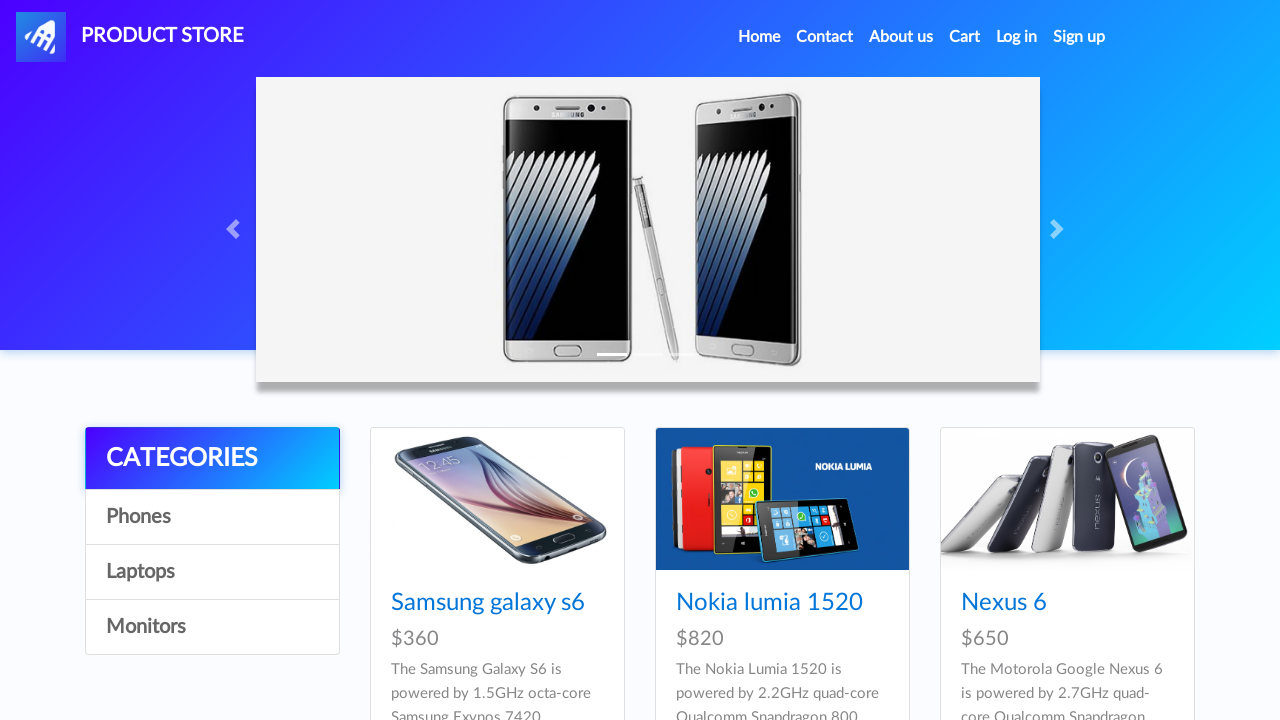

Waited for Laptops category link to be visible
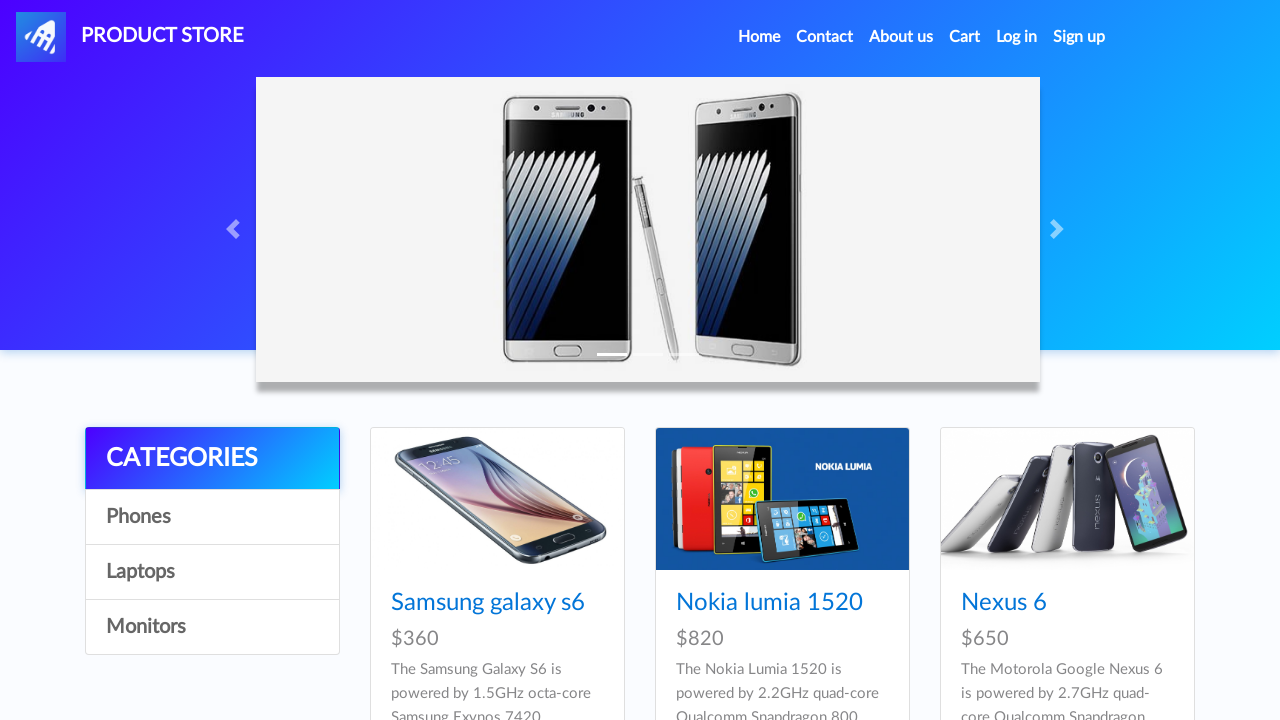

Clicked on Laptops category link at (212, 572) on xpath=//a[.='Laptops']
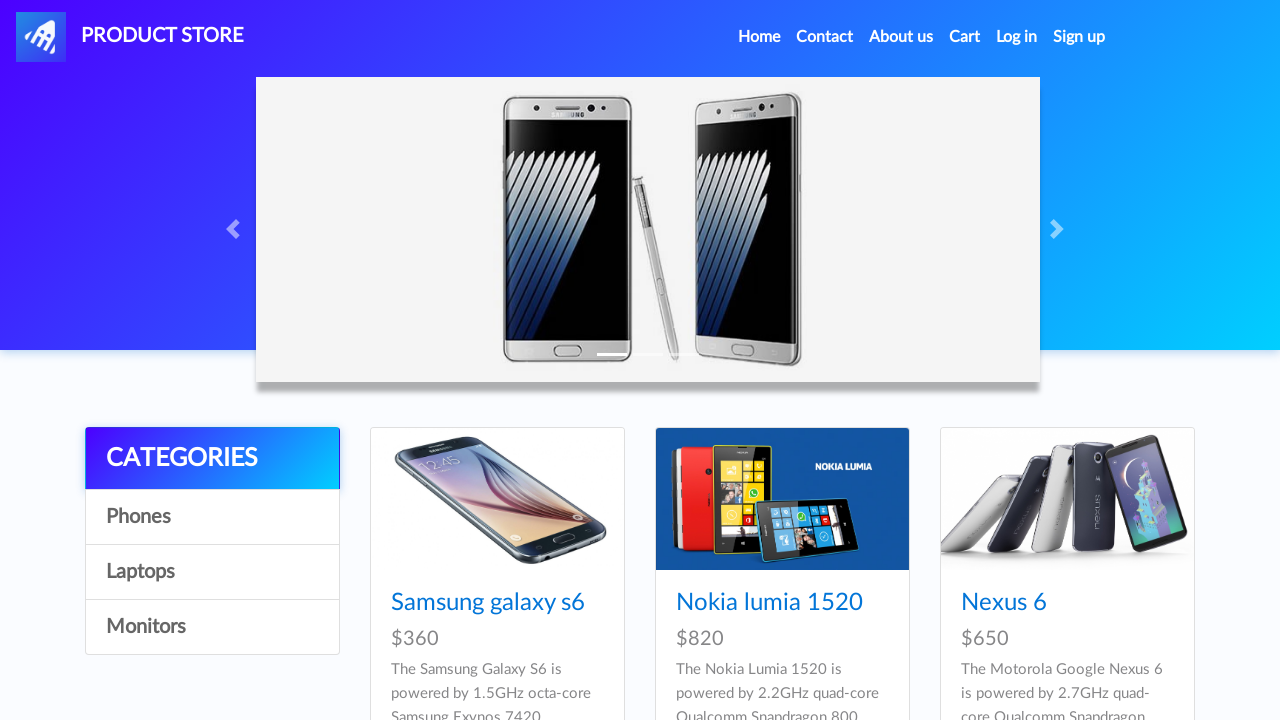

Navigation to Laptops category completed with network idle state
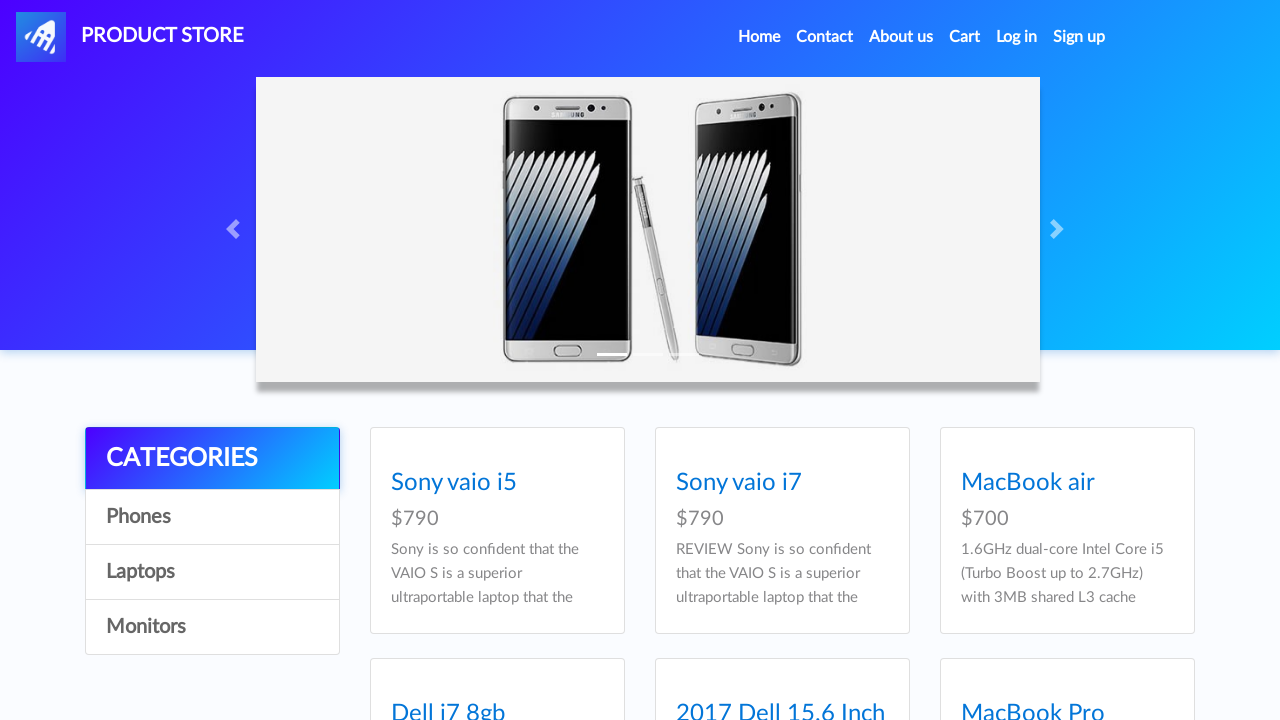

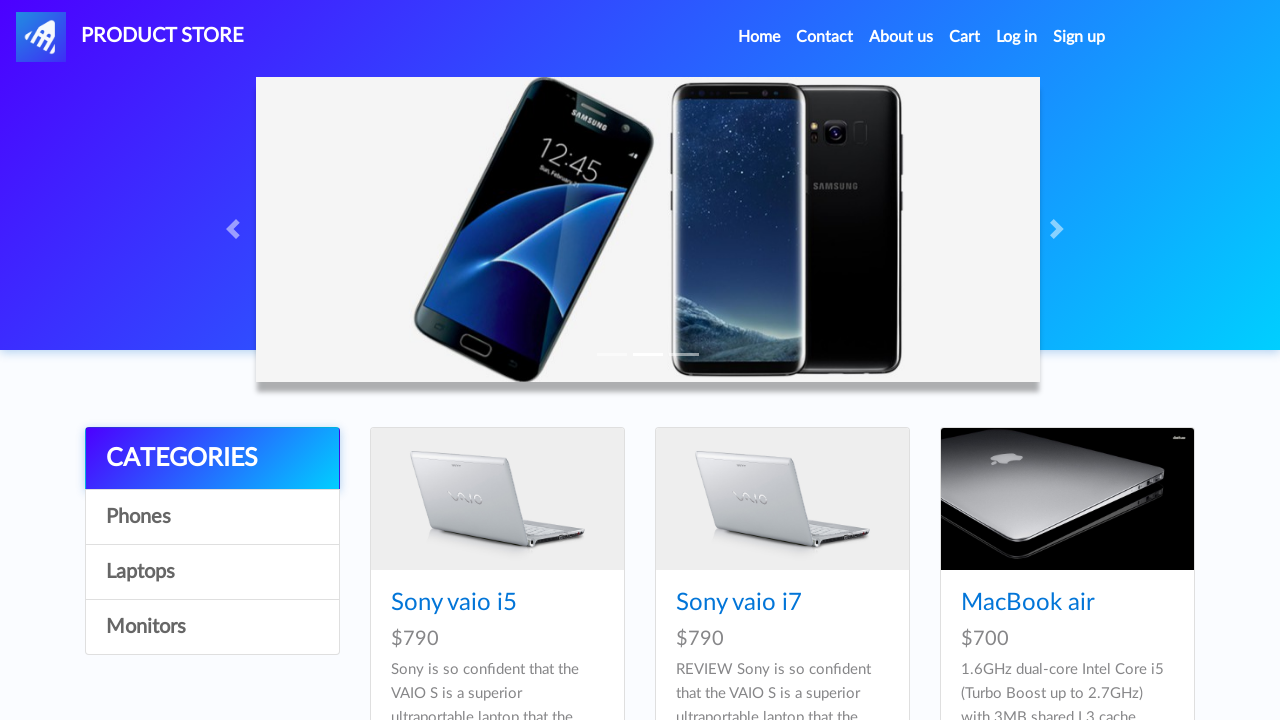